Tests modal dialog functionality by clicking a button to open a modal, then clicking the close button to dismiss it.

Starting URL: http://formy-project.herokuapp.com/modal

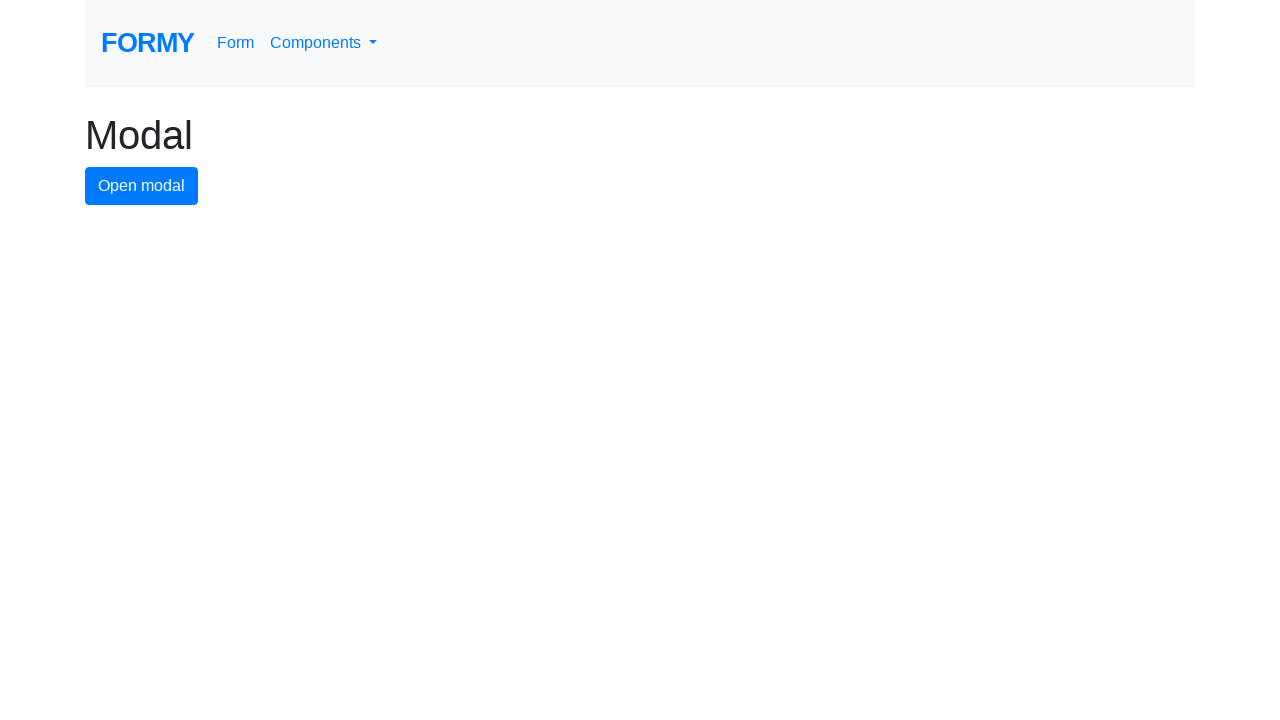

Clicked modal button to open the modal dialog at (142, 186) on #modal-button
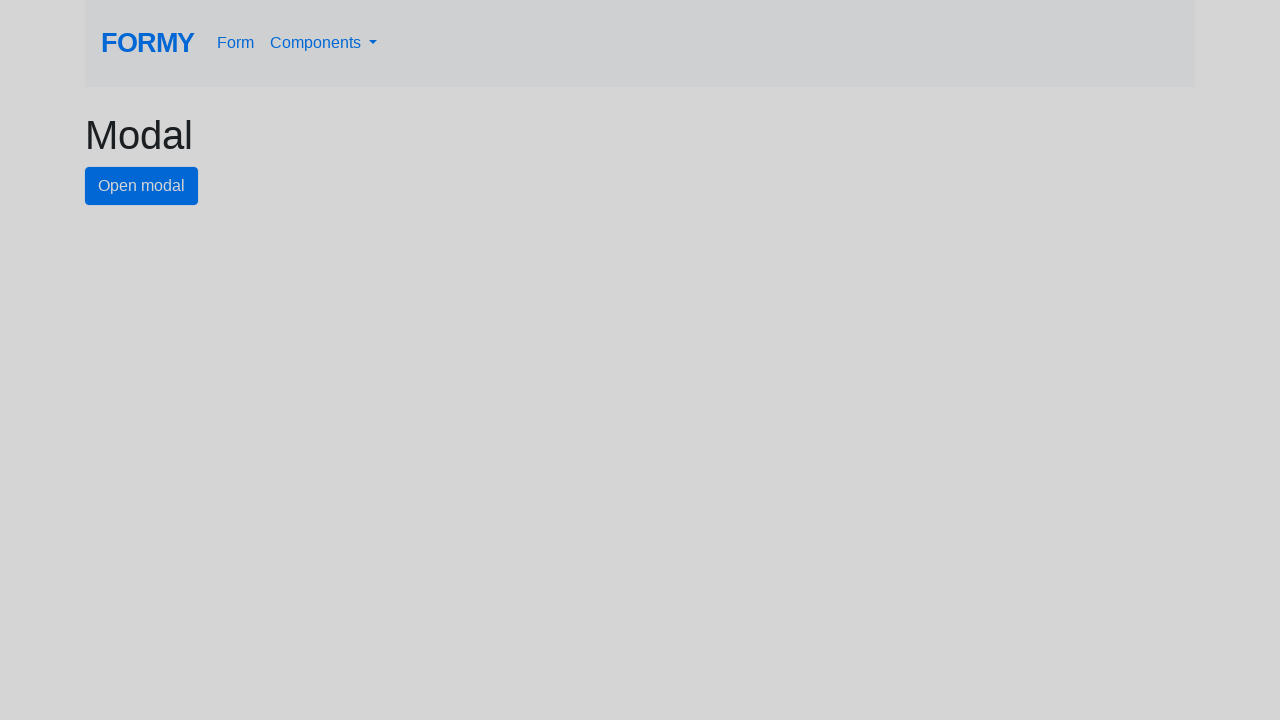

Modal dialog appeared and close button became visible
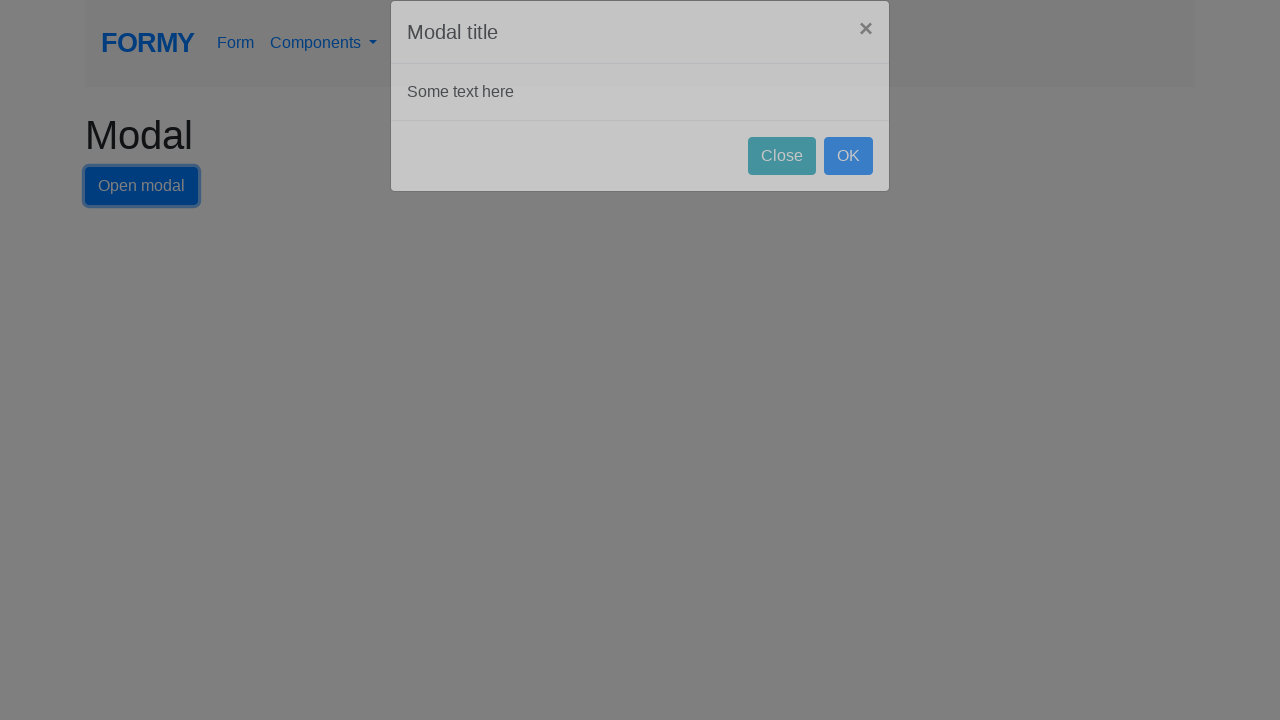

Clicked close button to dismiss the modal at (782, 184) on #close-button
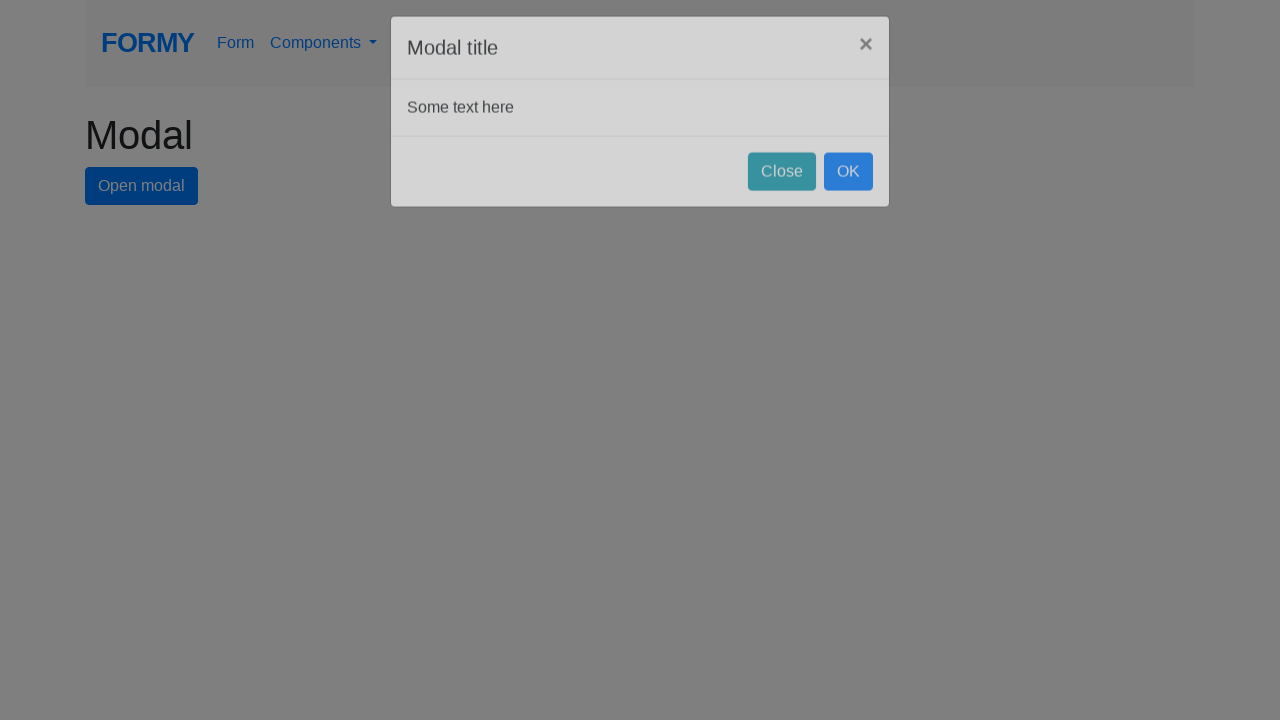

Modal dialog was dismissed and close button is no longer visible
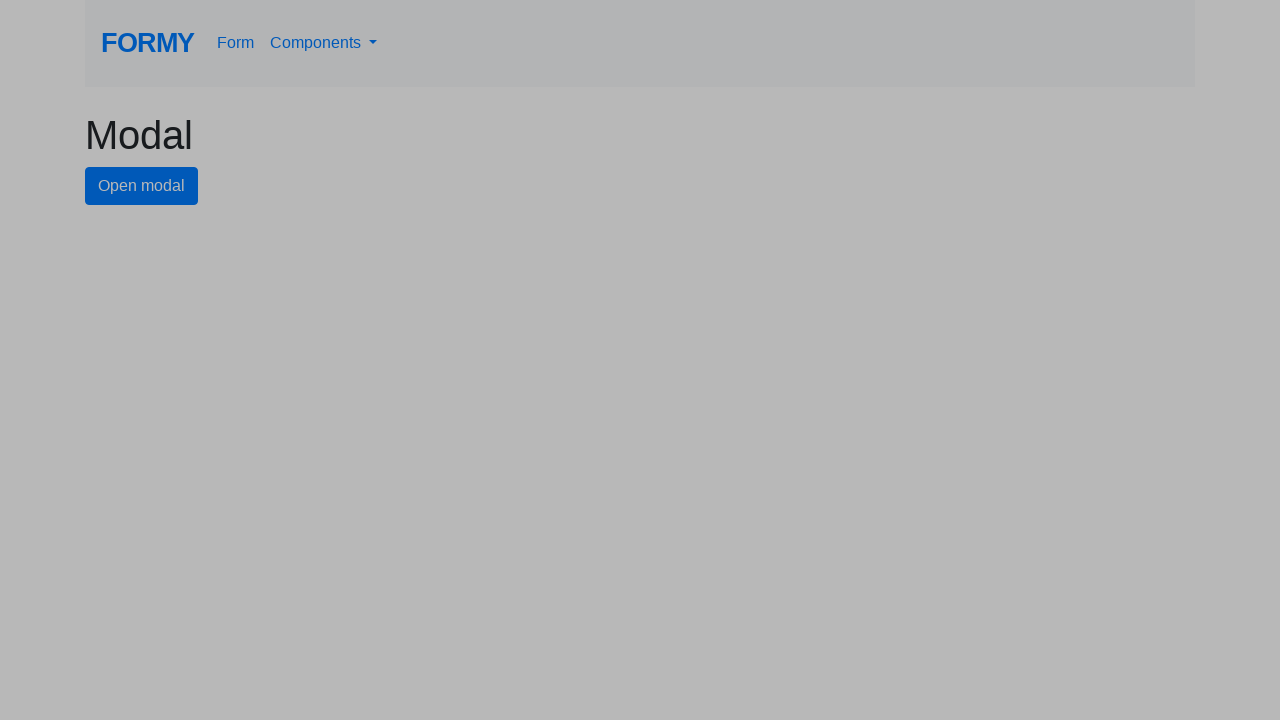

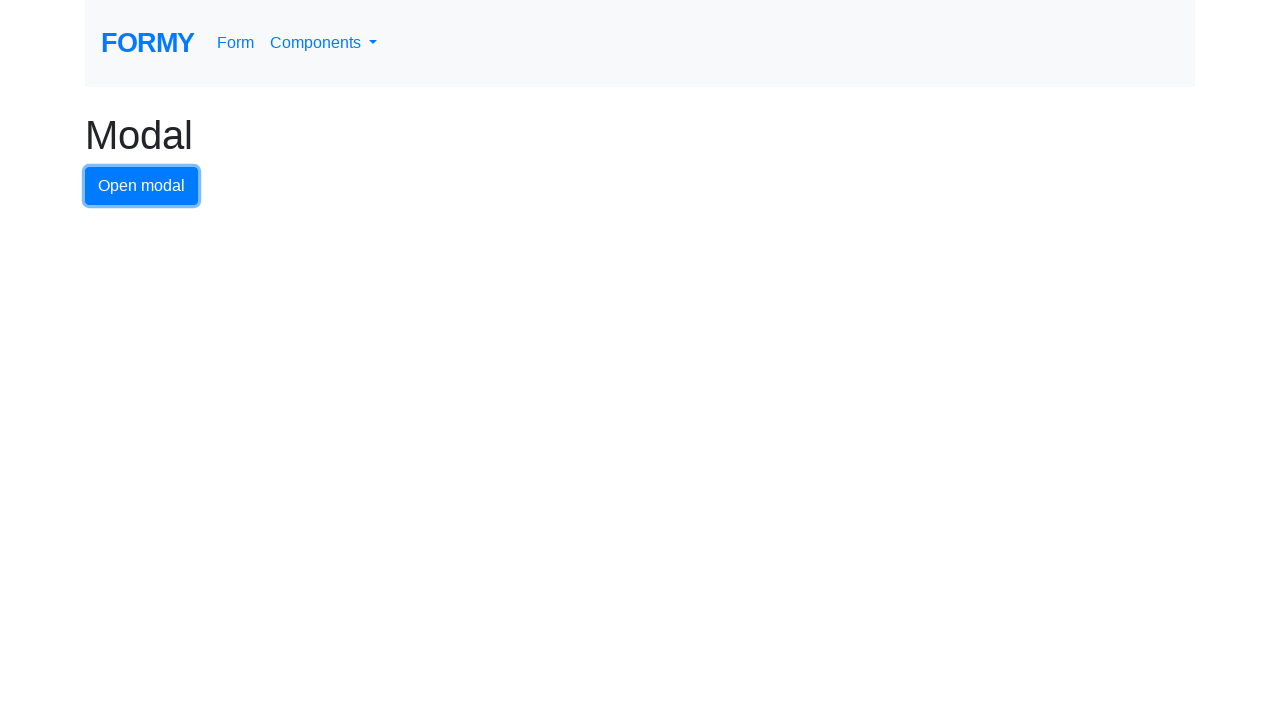